Tests drag and drop functionality by dragging a ball element to two different dropzones and verifying the drops

Starting URL: https://v1.training-support.net/selenium/drag-drop

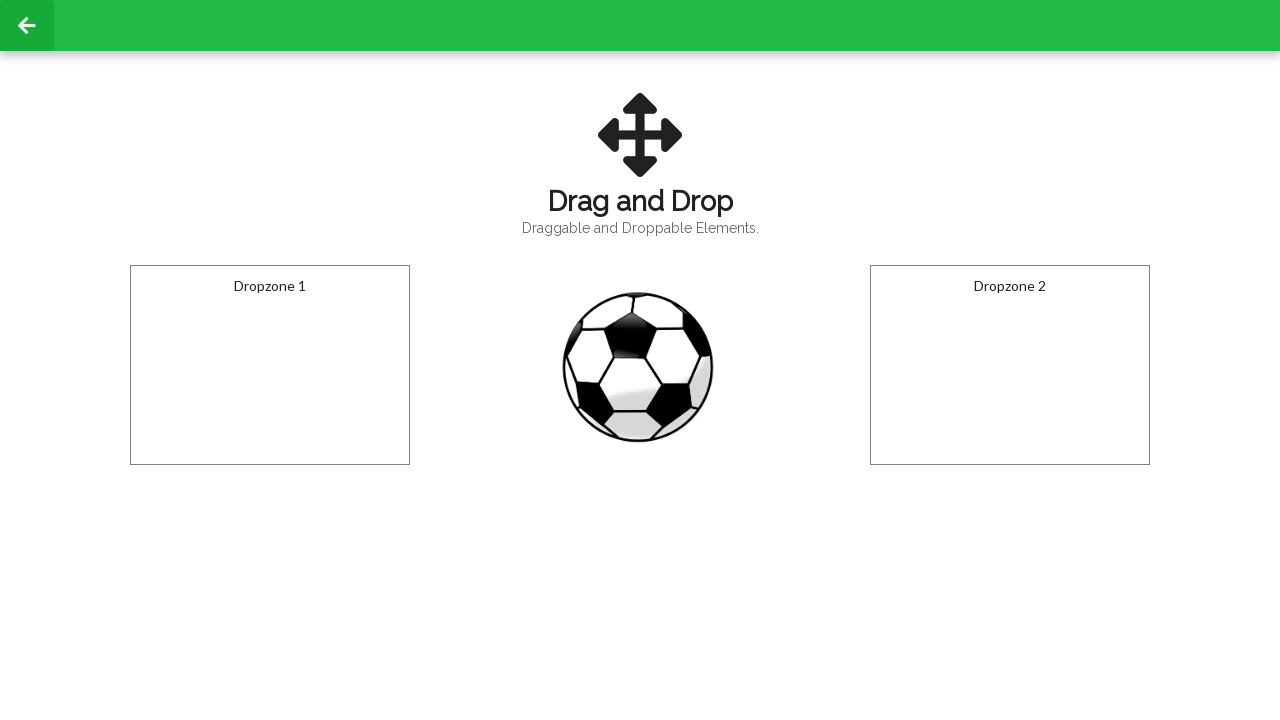

Located the draggable ball element
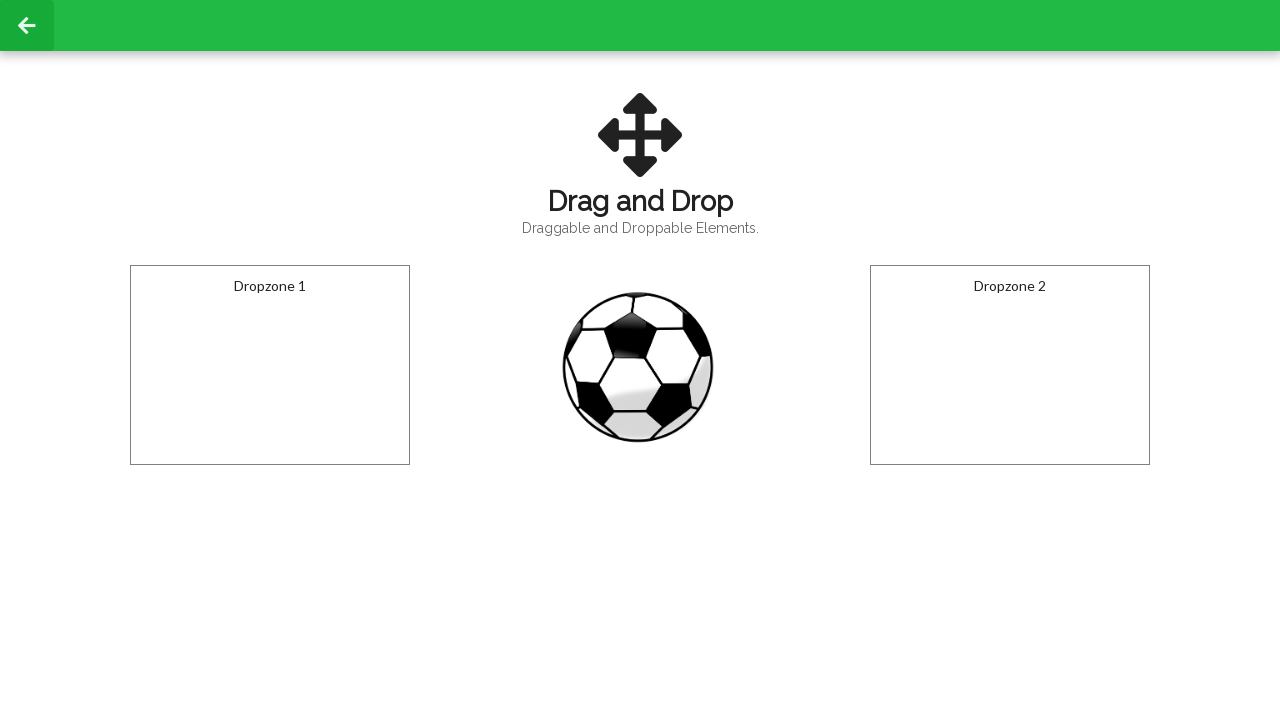

Located dropzone 1
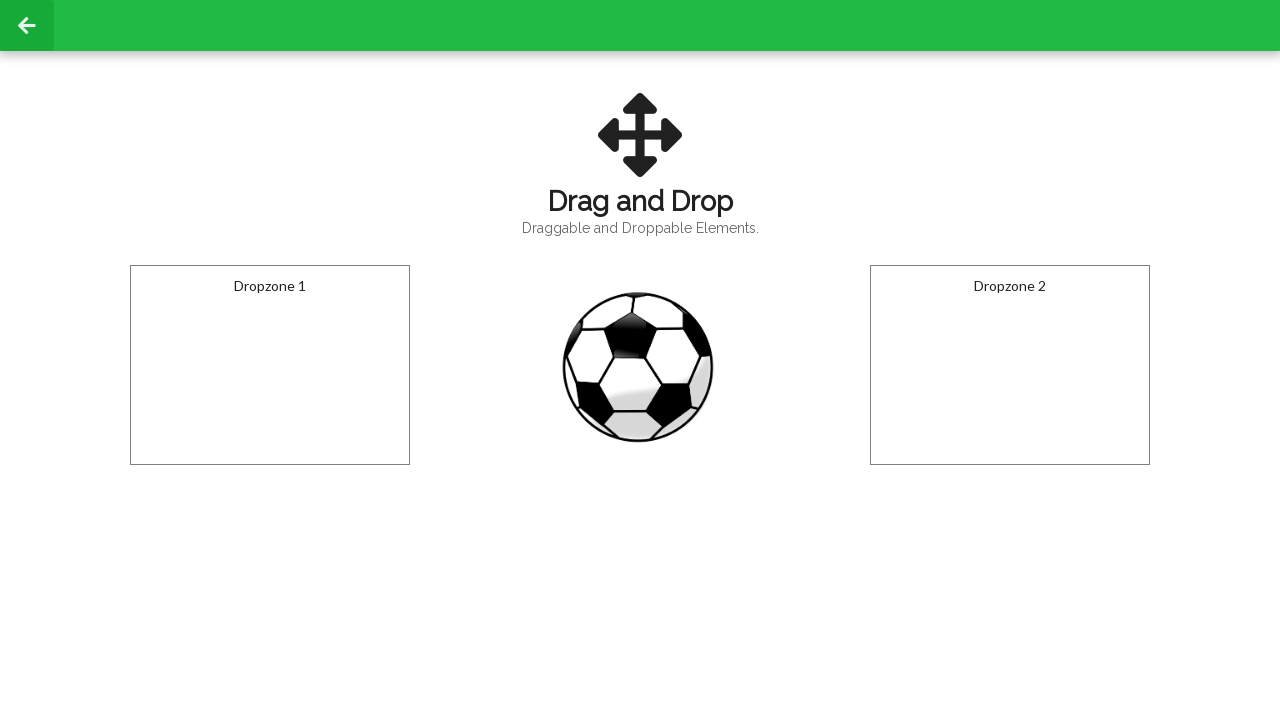

Located dropzone 2
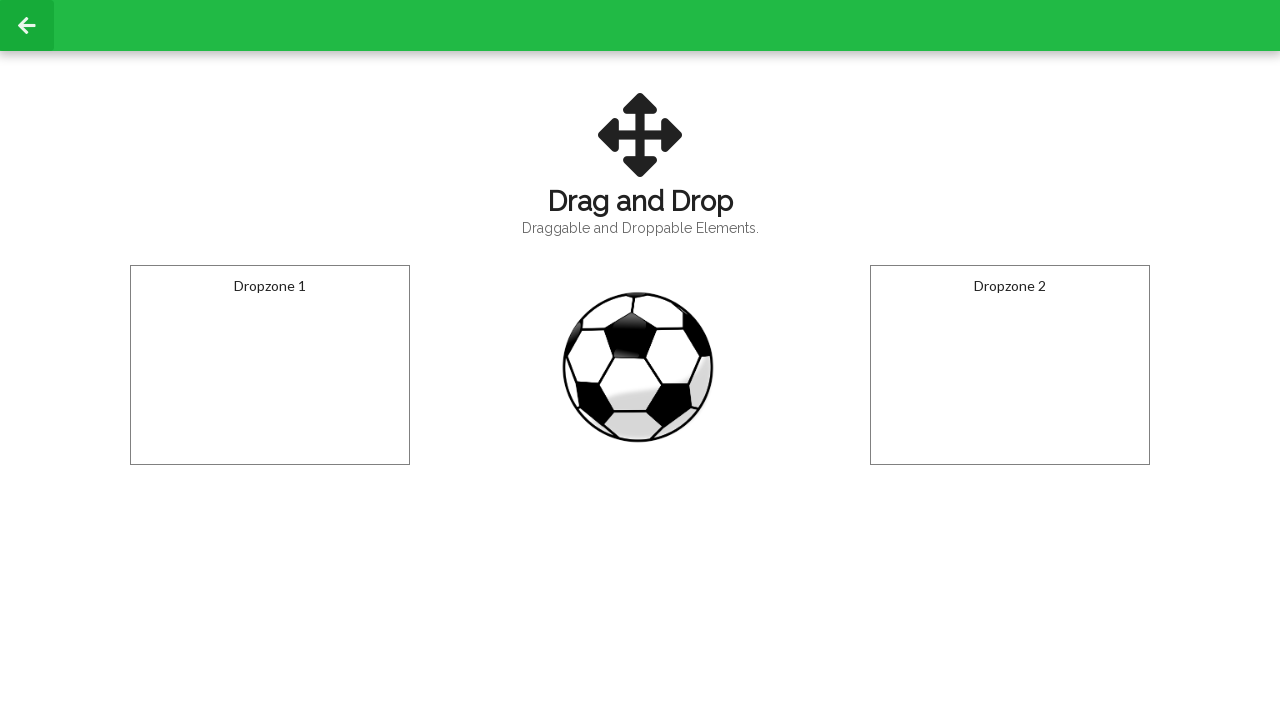

Dragged ball to dropzone 1 at (270, 365)
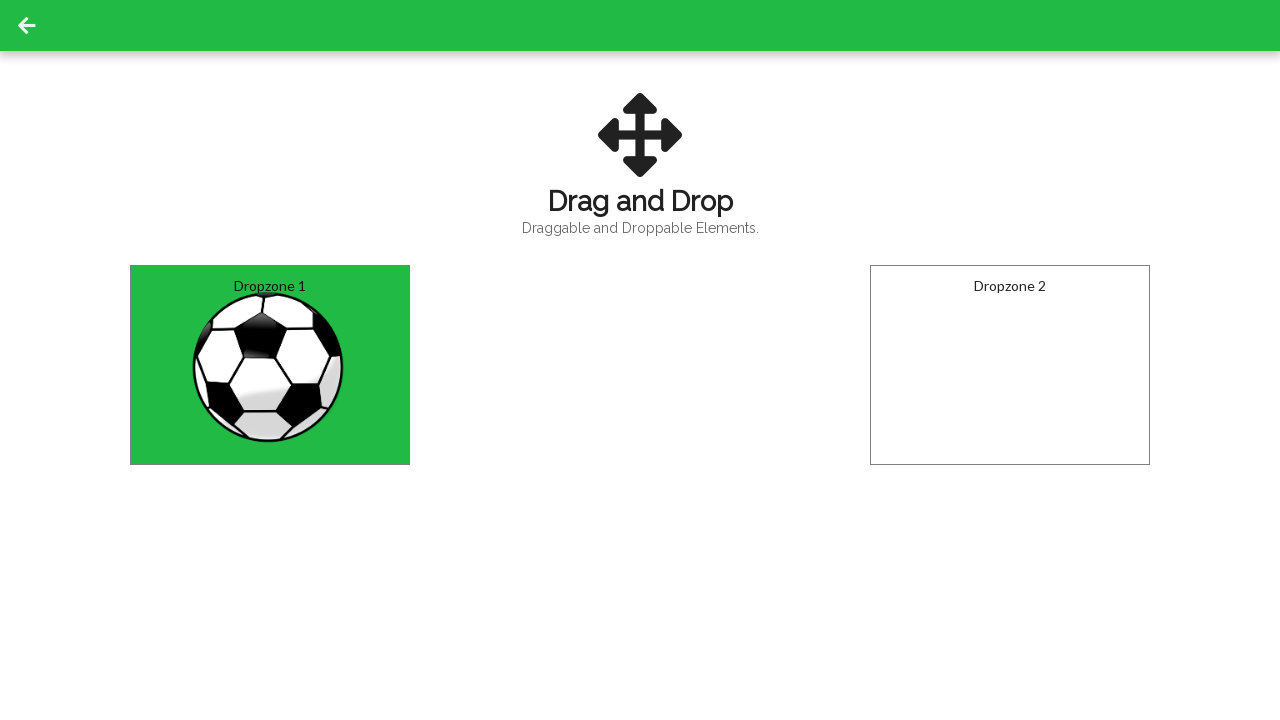

Retrieved text content from dropzone 1
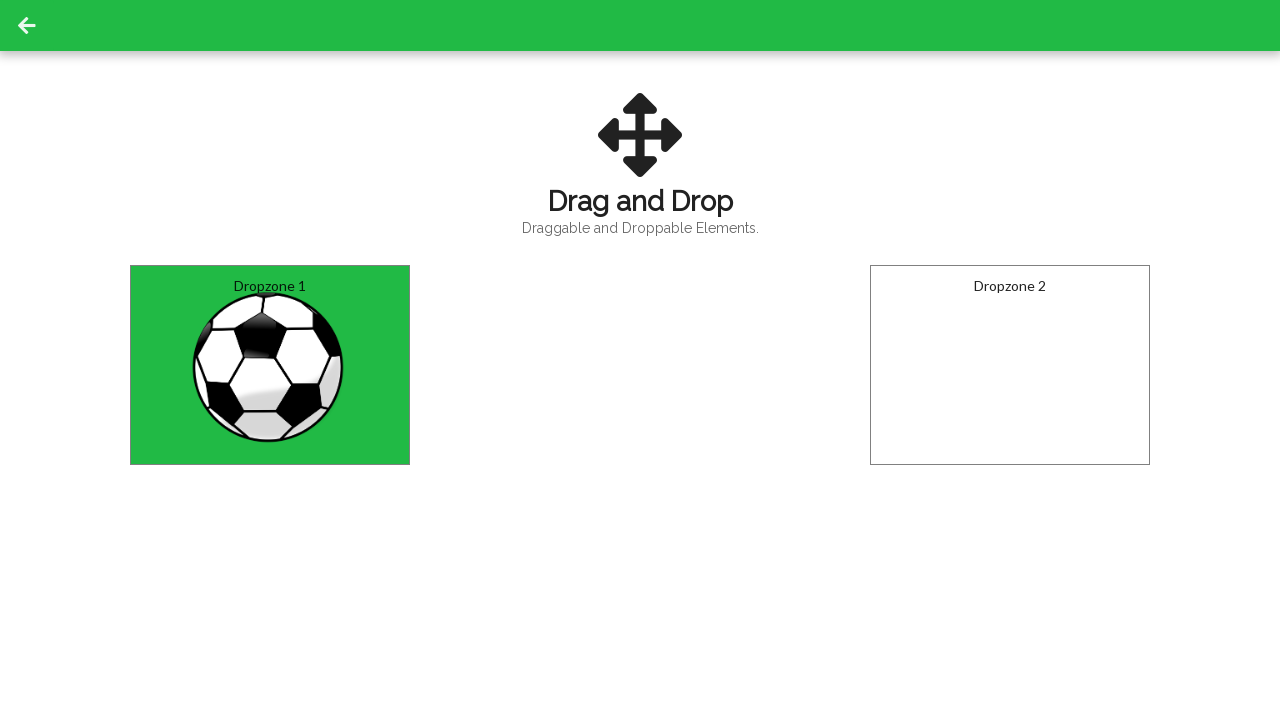

Verified ball was successfully dropped in dropzone 1
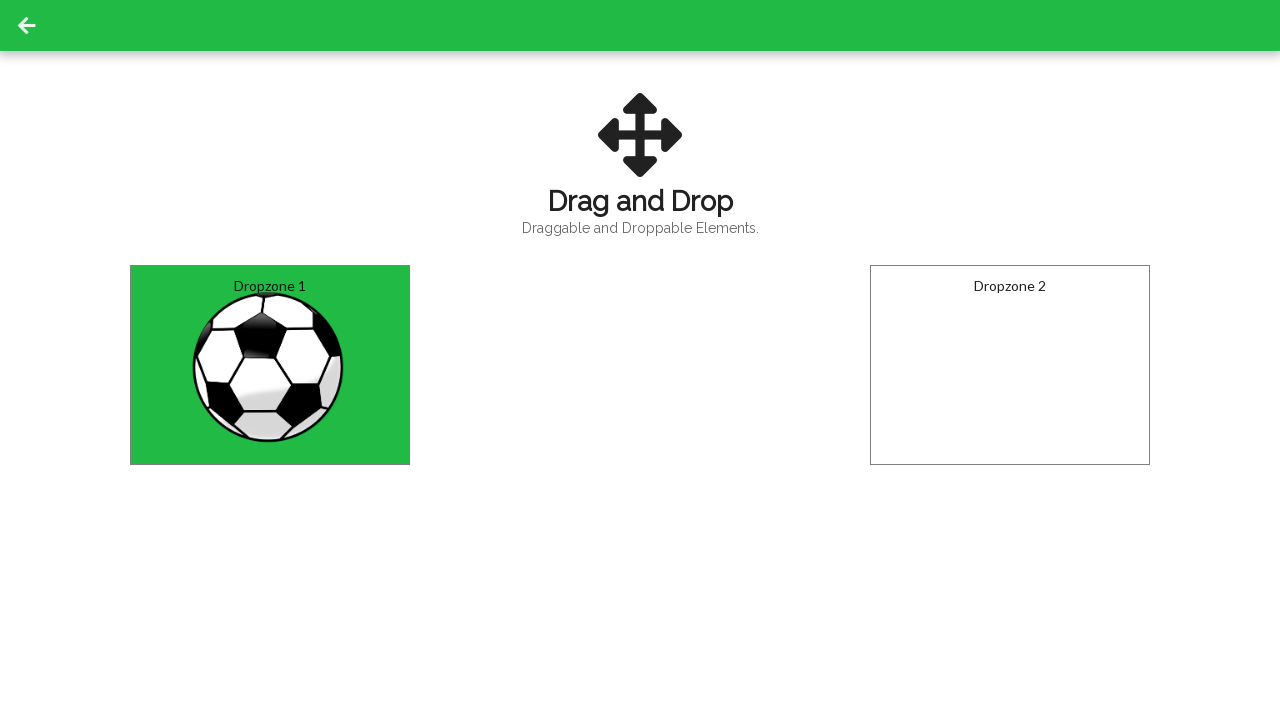

Dragged ball to dropzone 2 at (1010, 365)
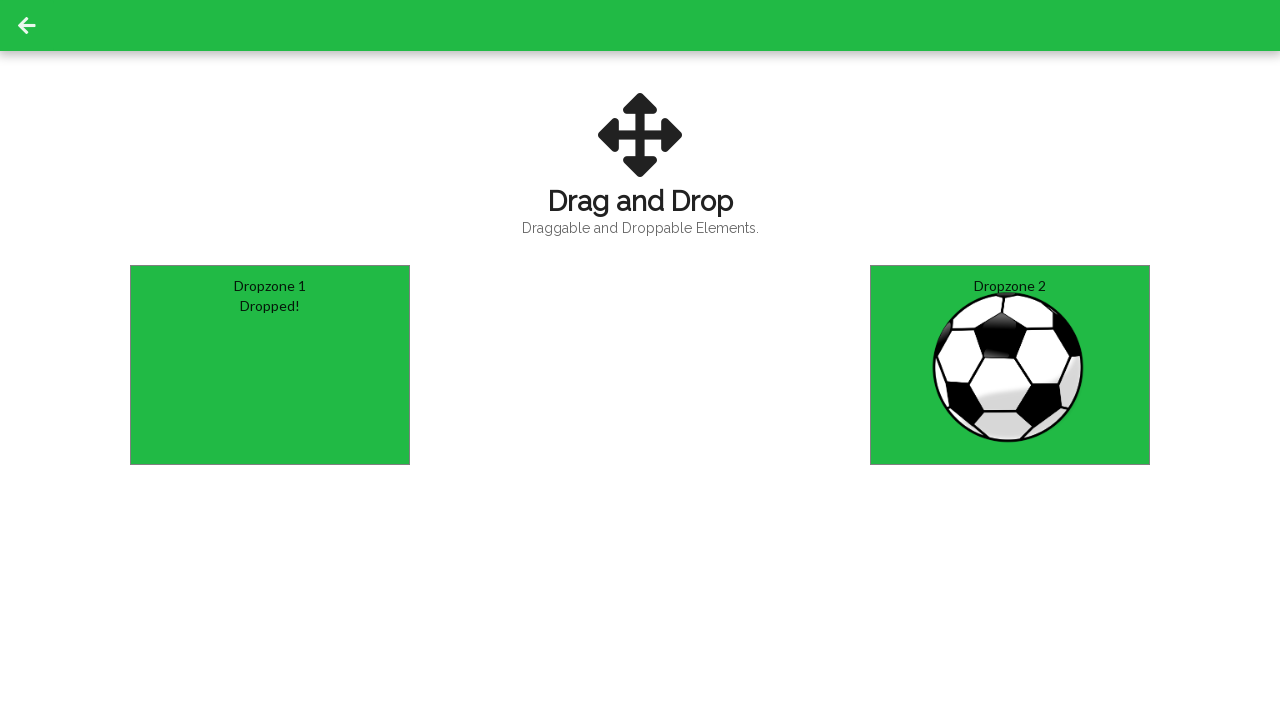

Retrieved text content from dropzone 2
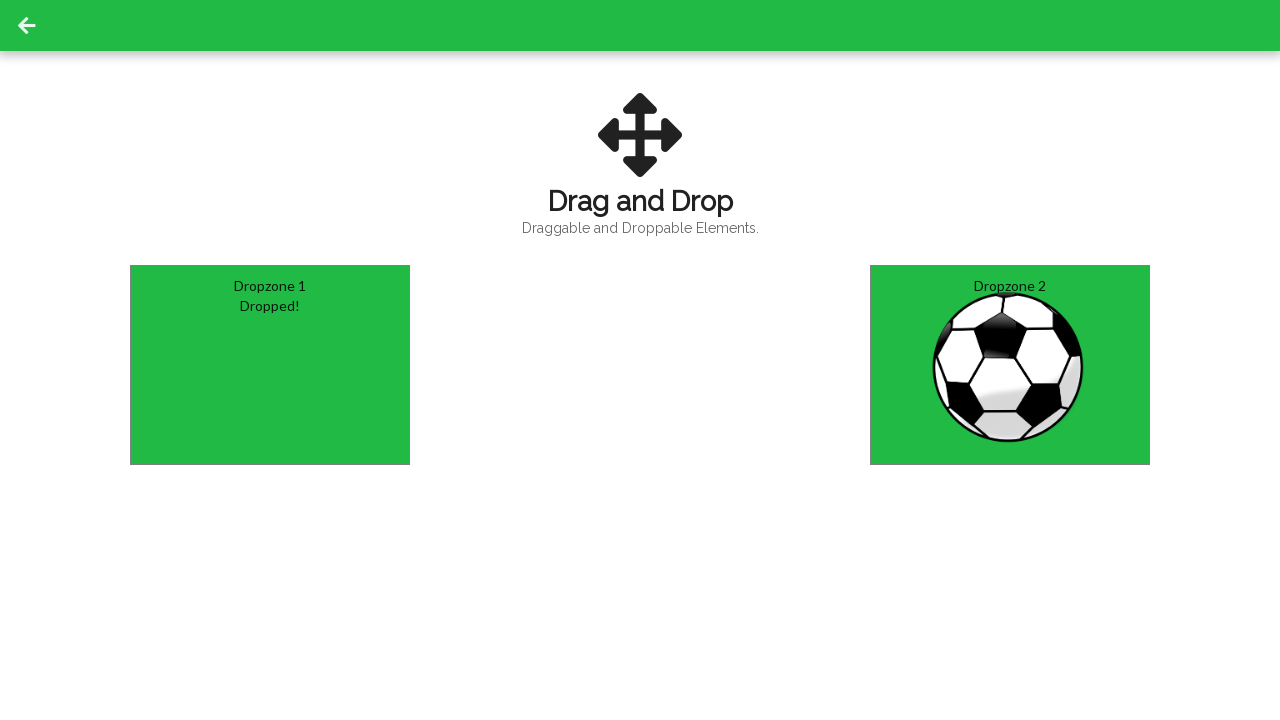

Verified ball was successfully dropped in dropzone 2
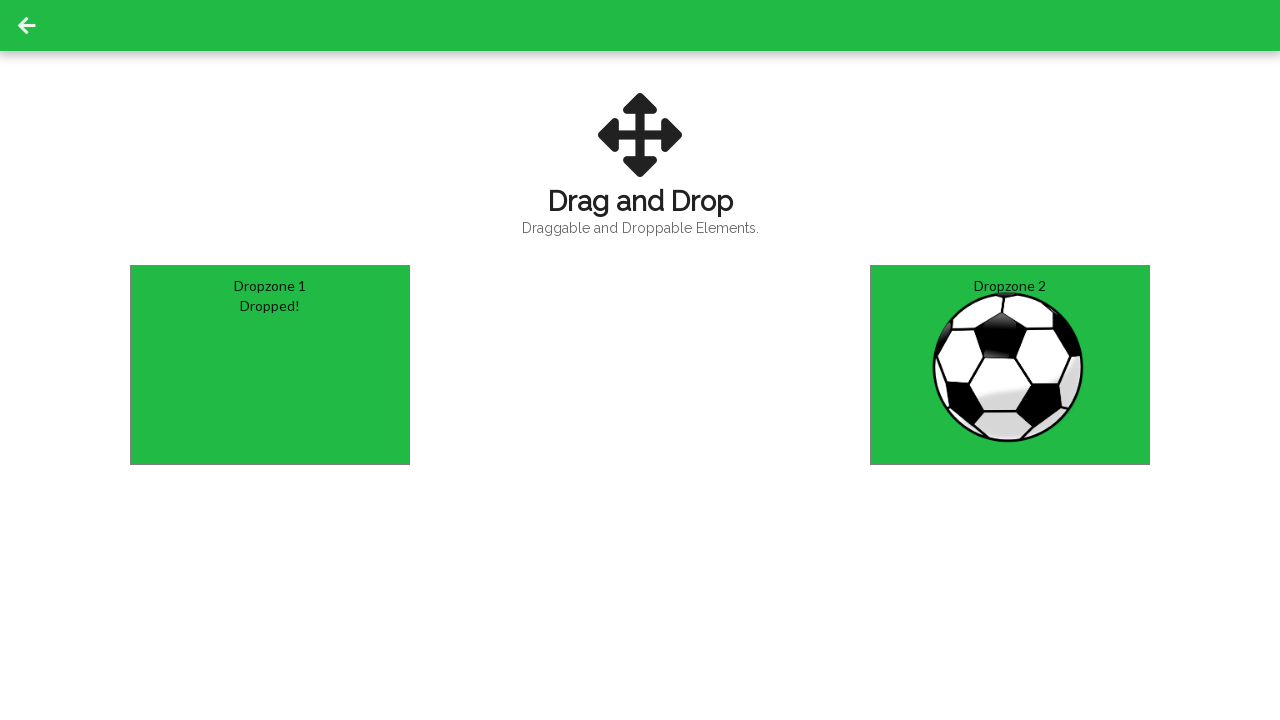

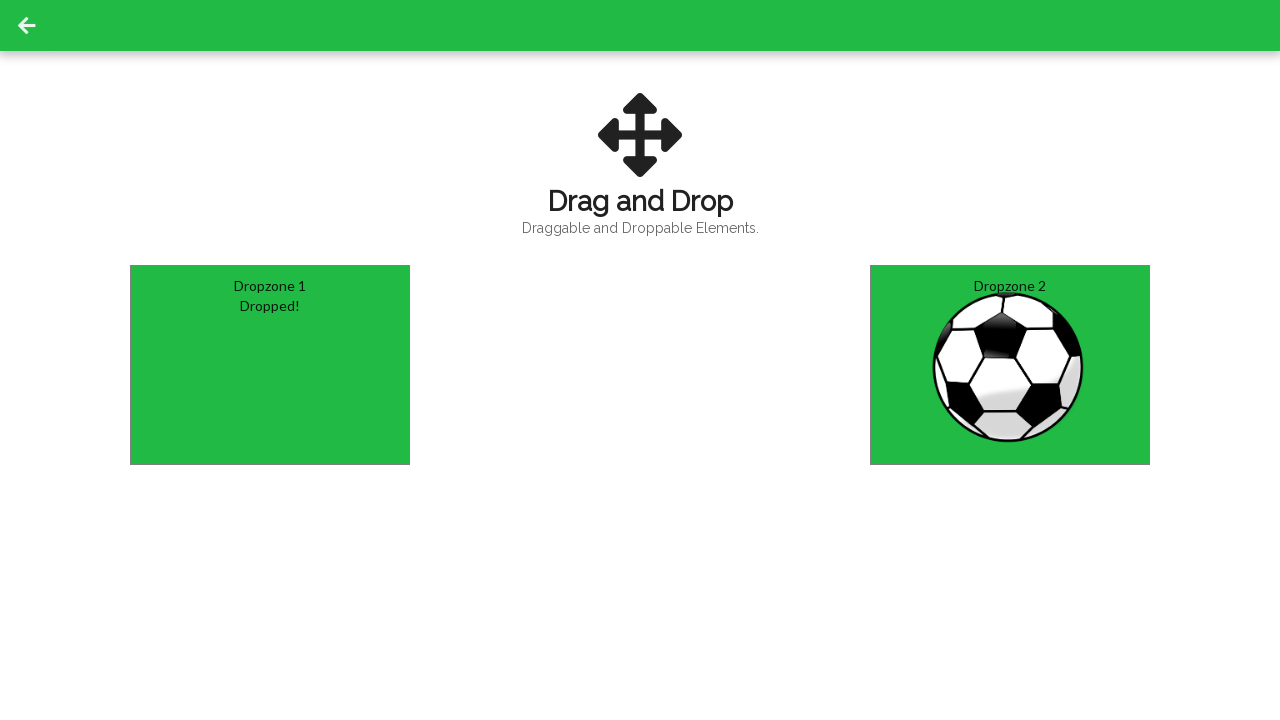